Tests closing a modal dialog by pressing Enter key on the OK button

Starting URL: https://testpages.eviltester.com/styled/alerts/fake-alert-test.html

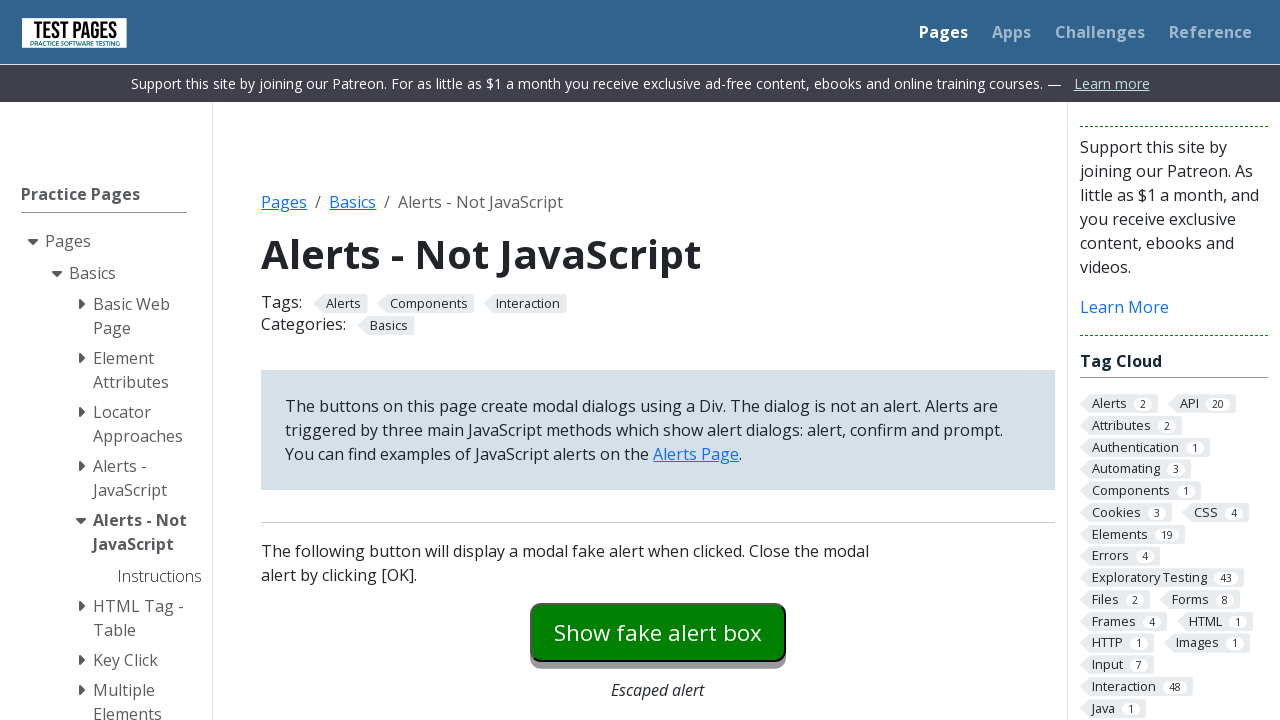

Navigated to fake alert test page
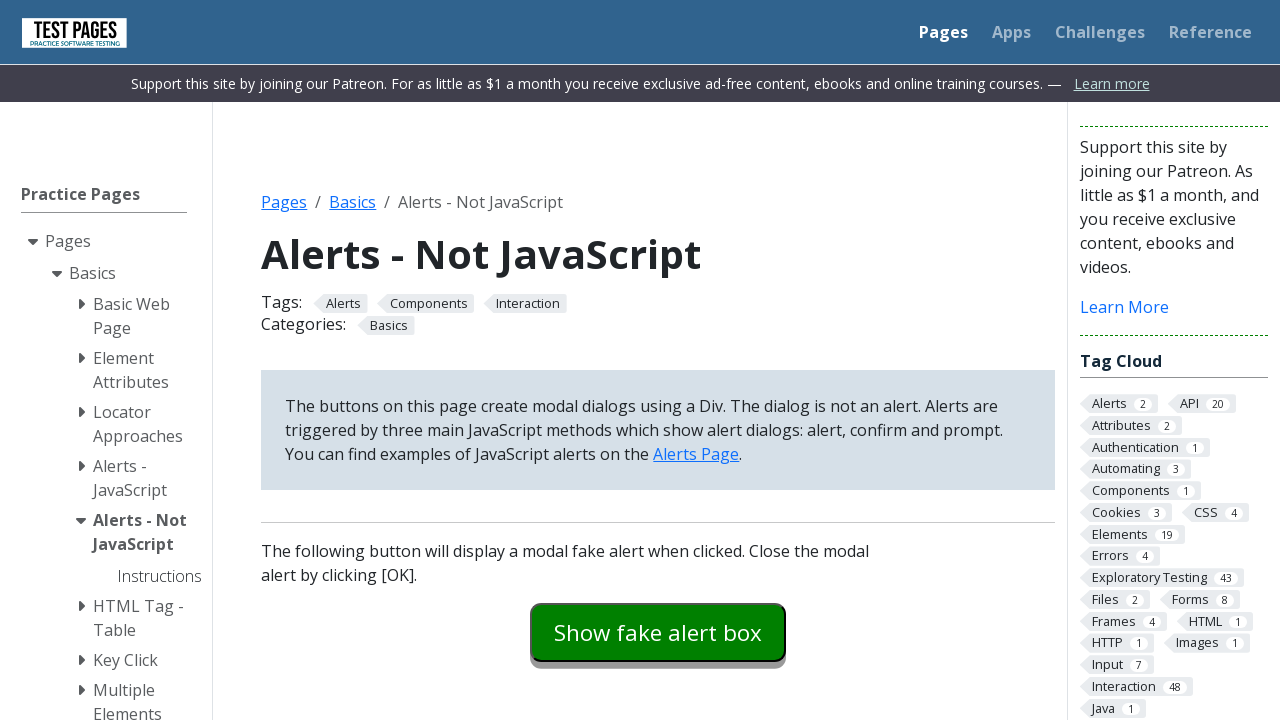

Clicked button to open modal dialog at (658, 360) on #modaldialog
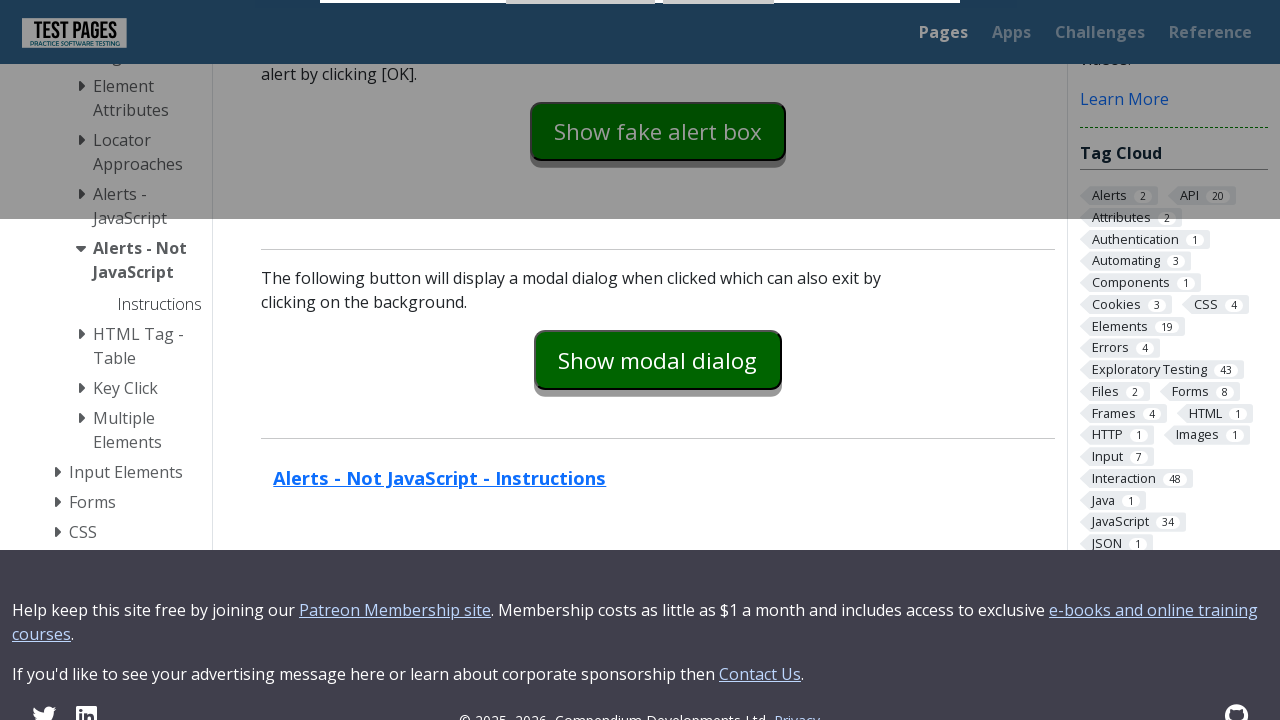

Modal dialog appeared and is visible
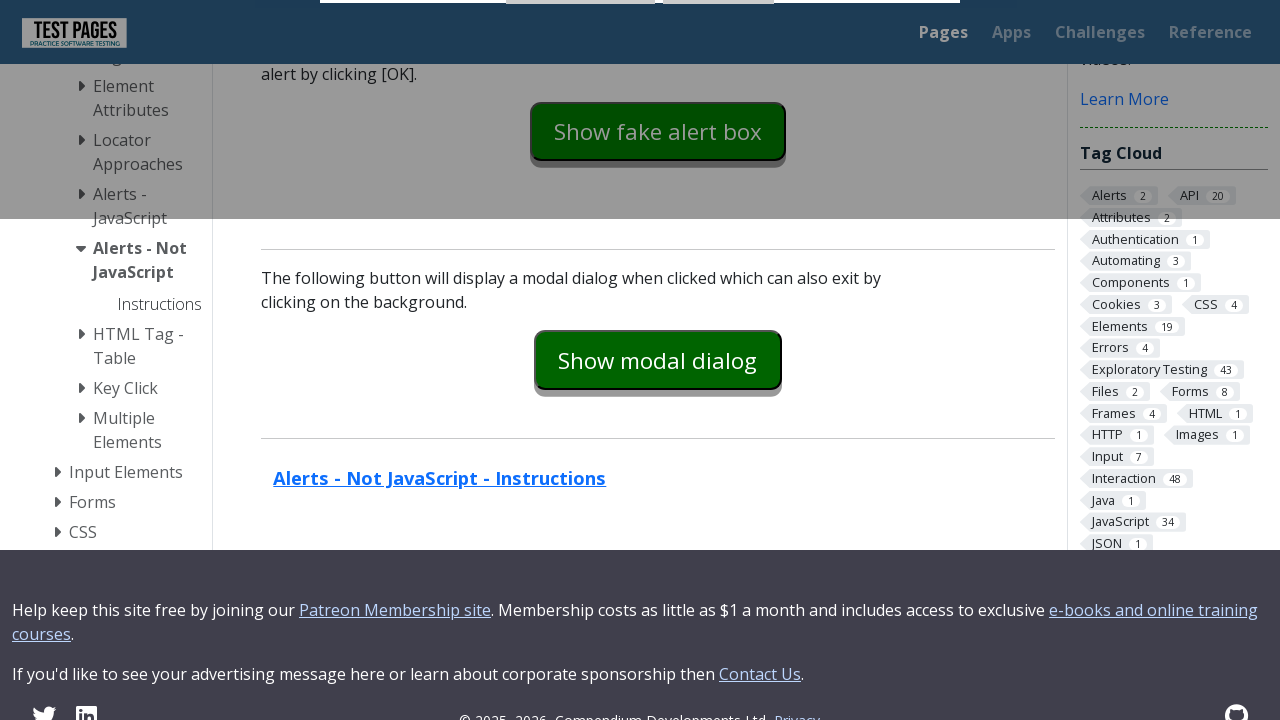

Pressed Enter key on OK button to close modal dialog on #dialog-ok
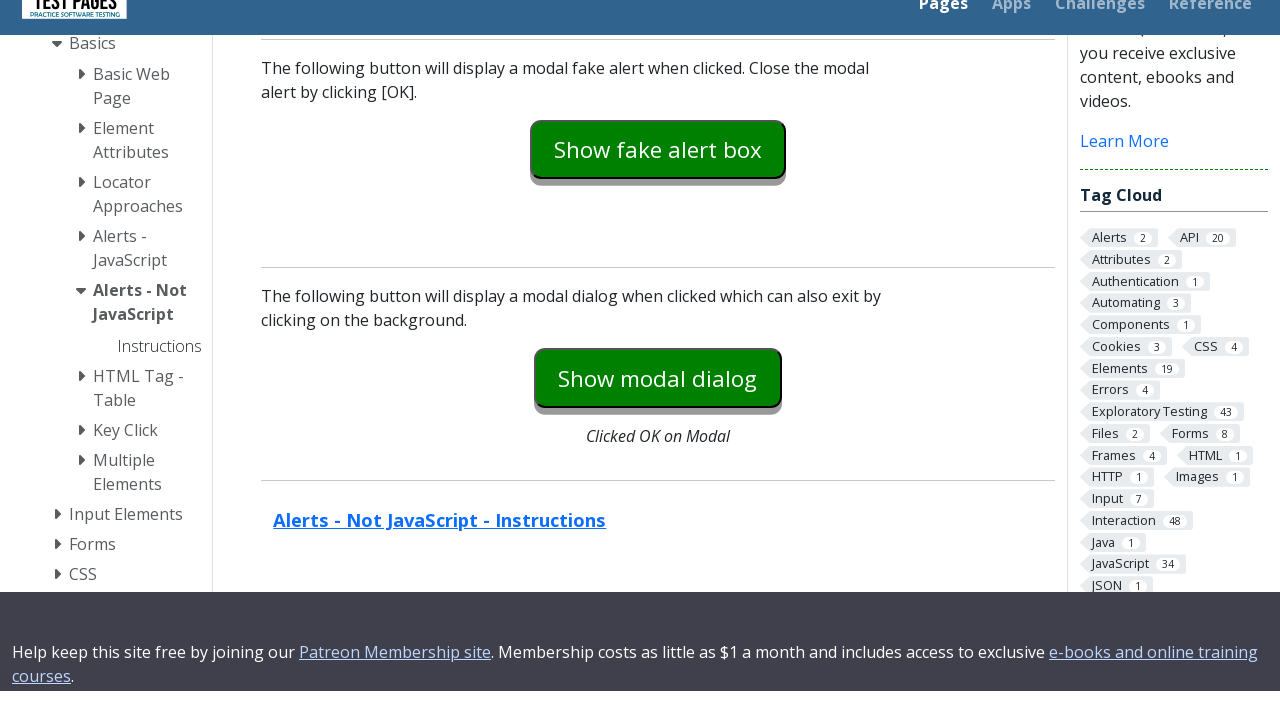

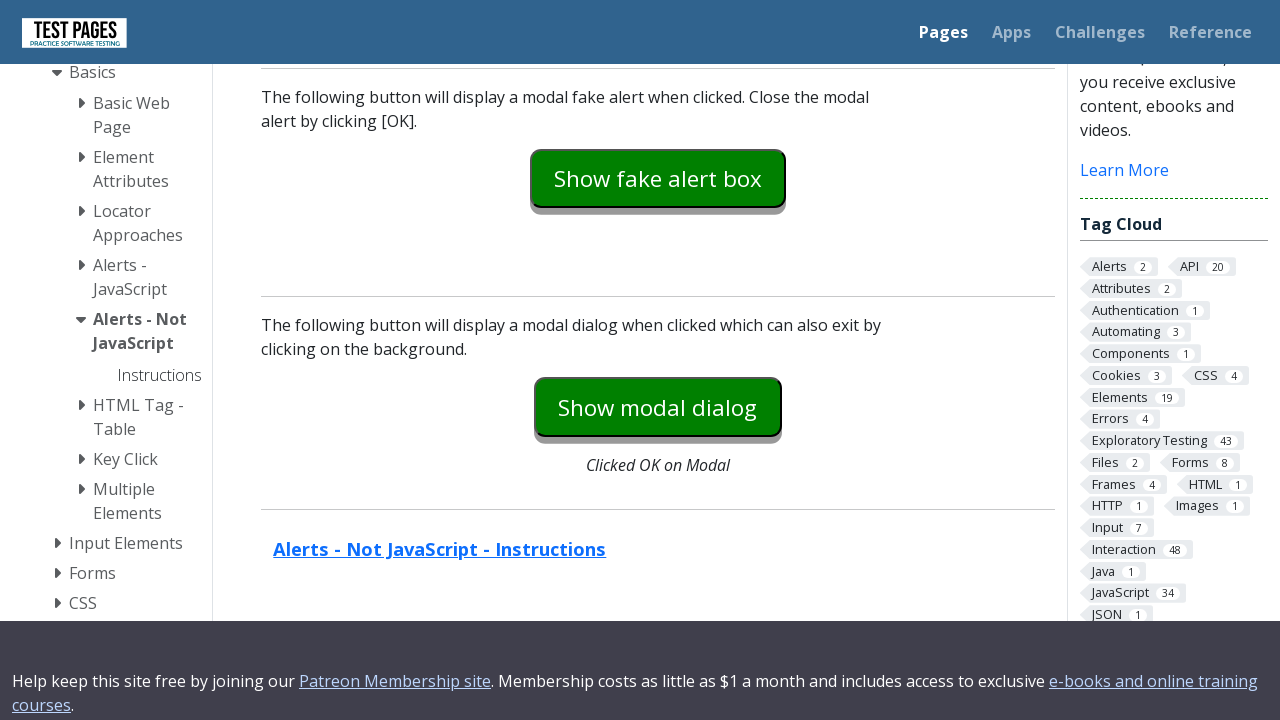